Tests a complete TodoMVC workflow including adding todos, editing, toggling completion, clearing completed items, canceling edits, and deleting todos.

Starting URL: https://todomvc4tasj.herokuapp.com/

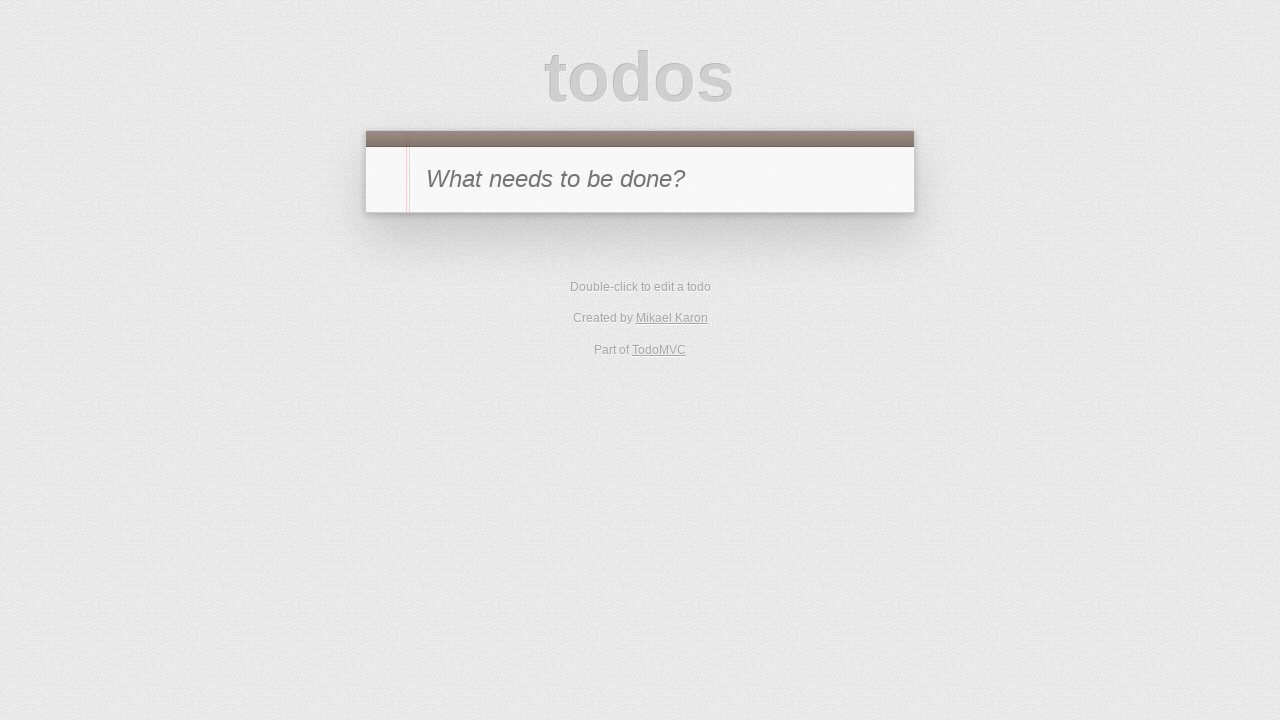

Waited for TodoMVC app to load with jQuery and clear-completed button
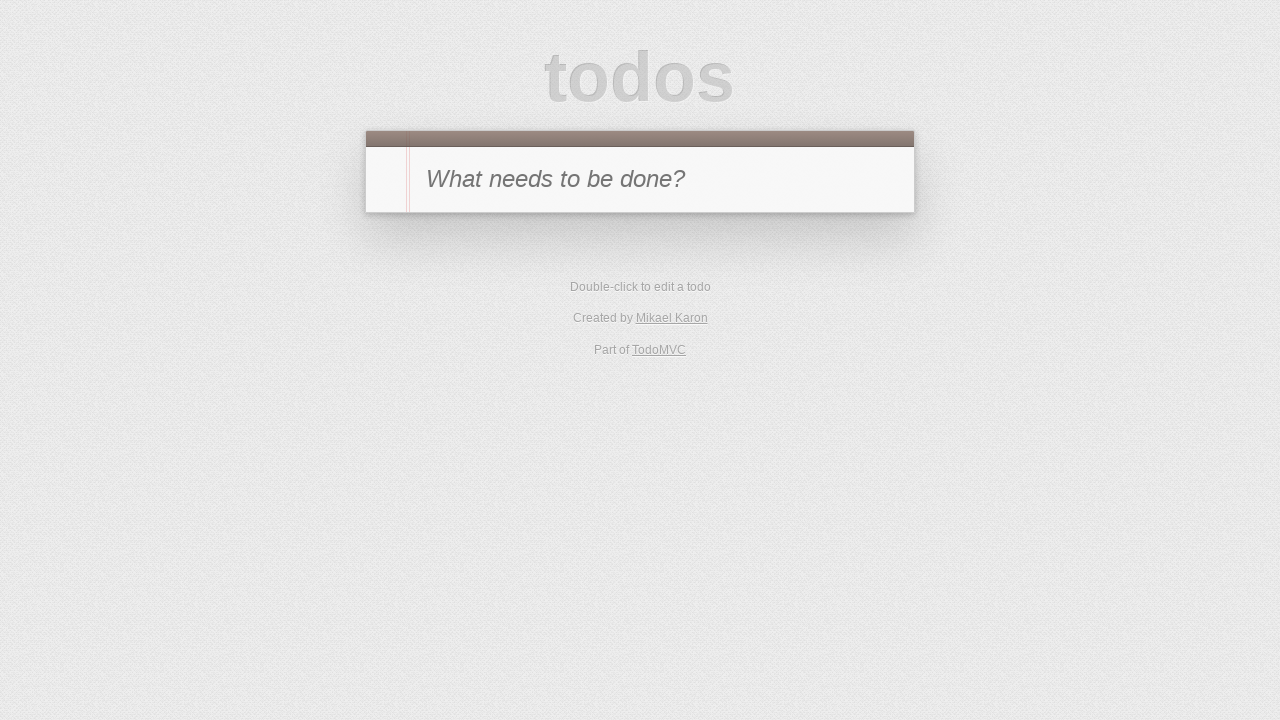

Filled new-todo input with 'a' on #new-todo
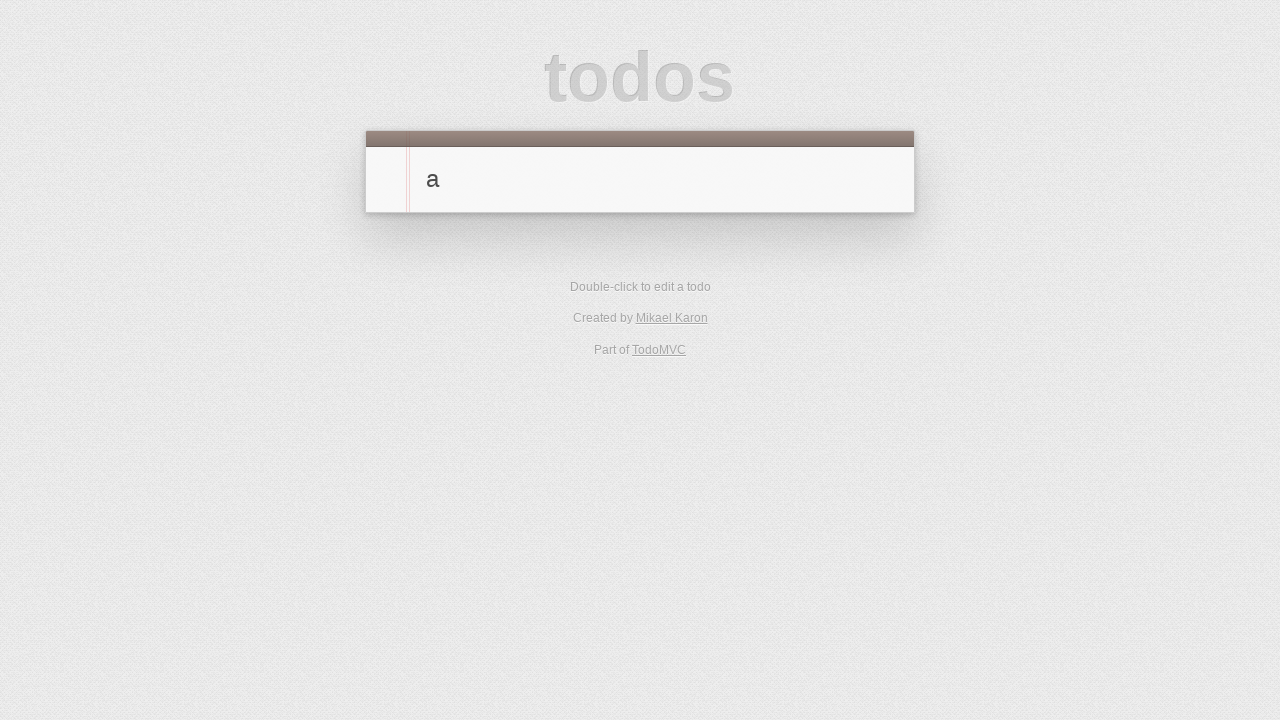

Pressed Enter to add first todo 'a' on #new-todo
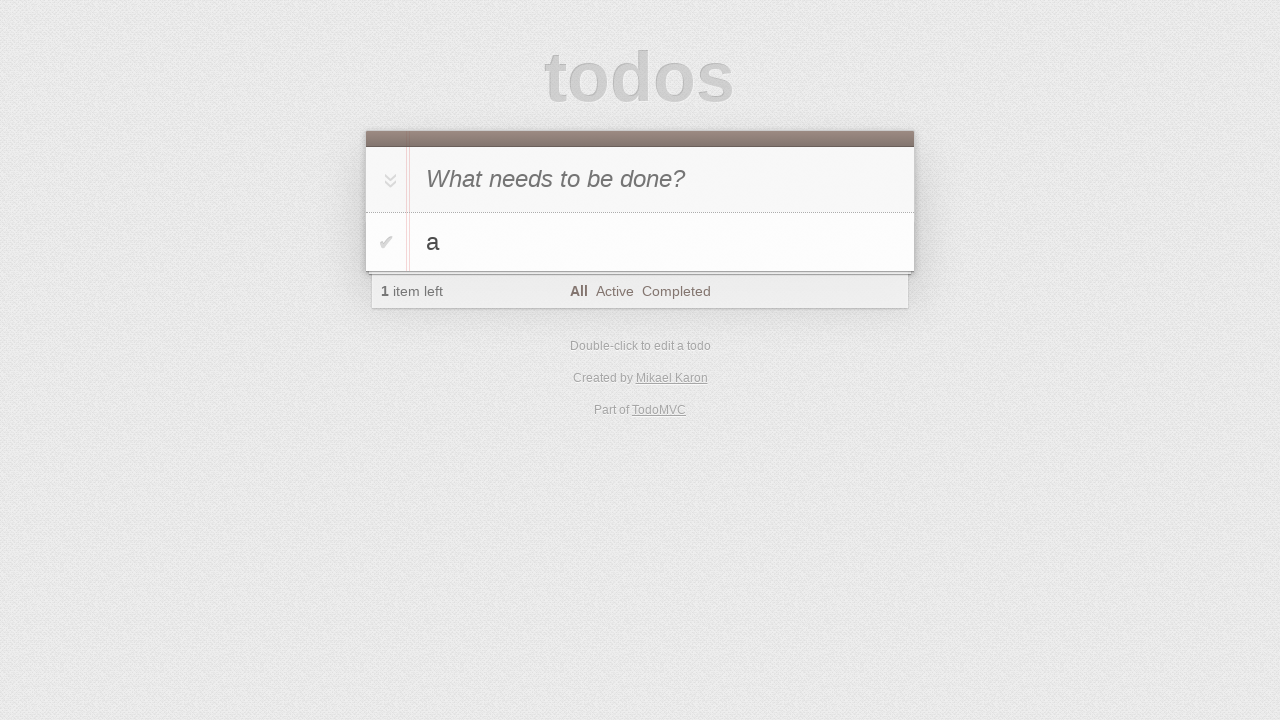

Filled new-todo input with 'b' on #new-todo
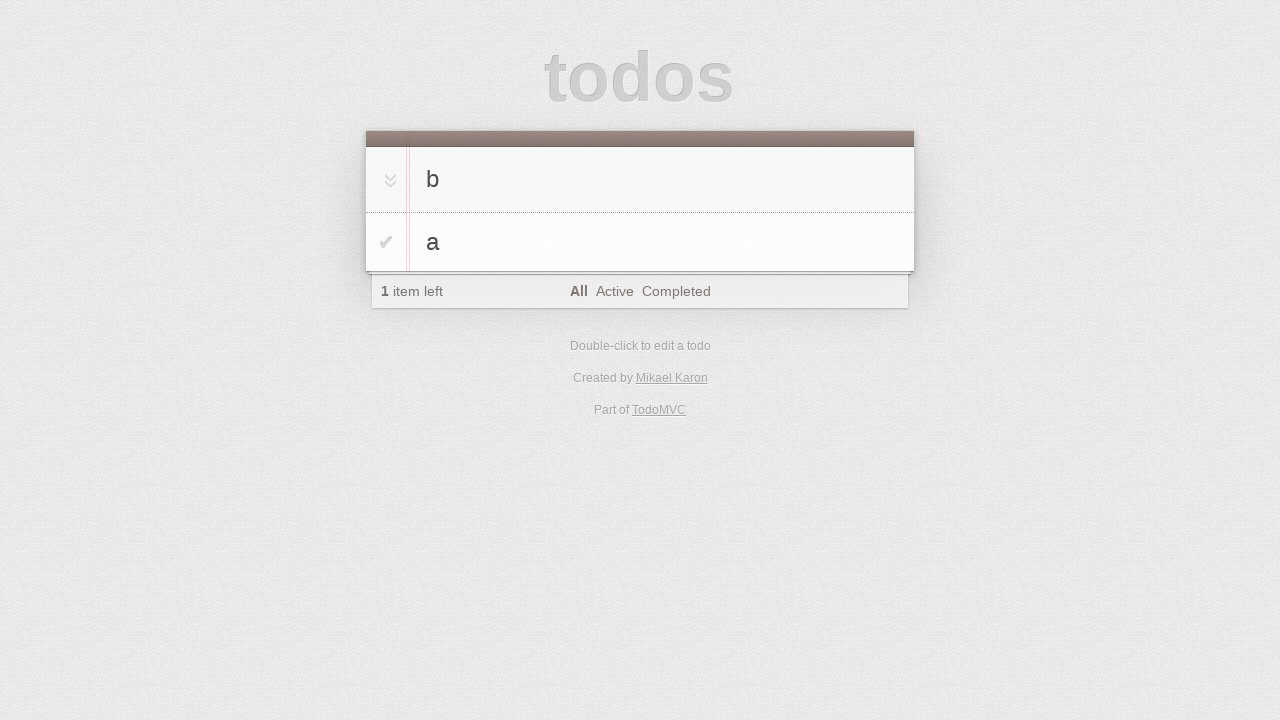

Pressed Enter to add second todo 'b' on #new-todo
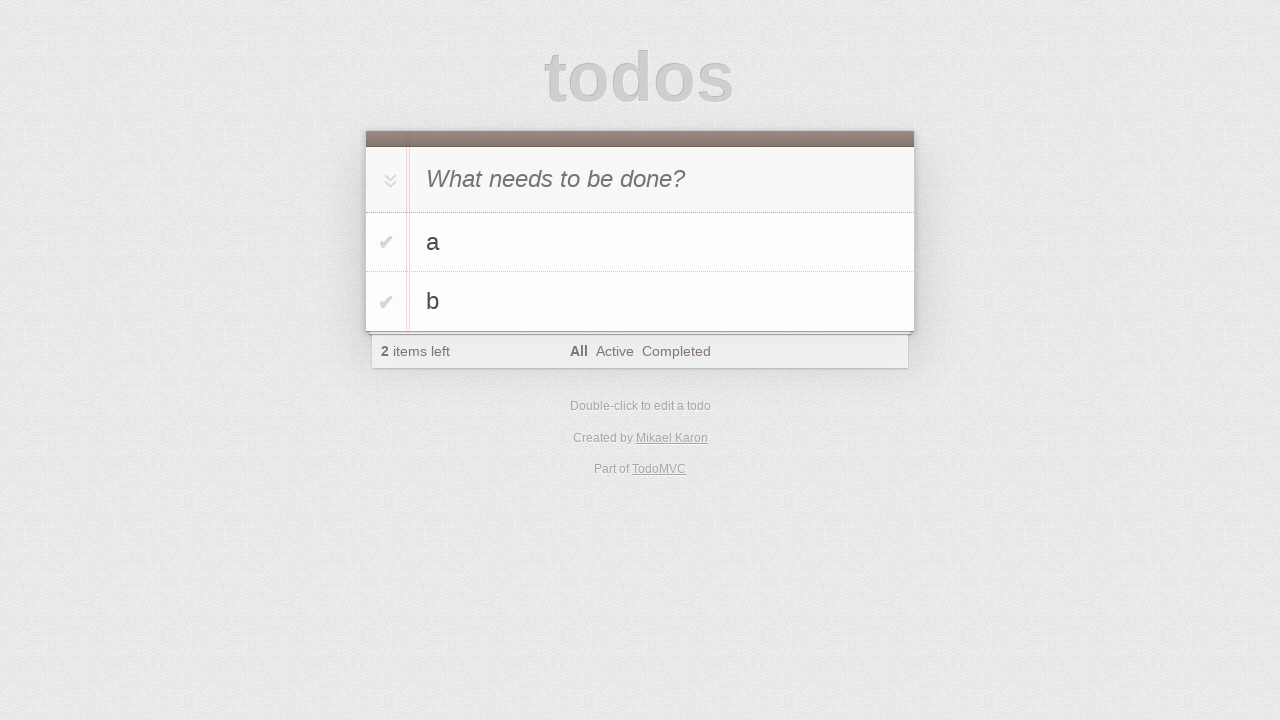

Filled new-todo input with 'c' on #new-todo
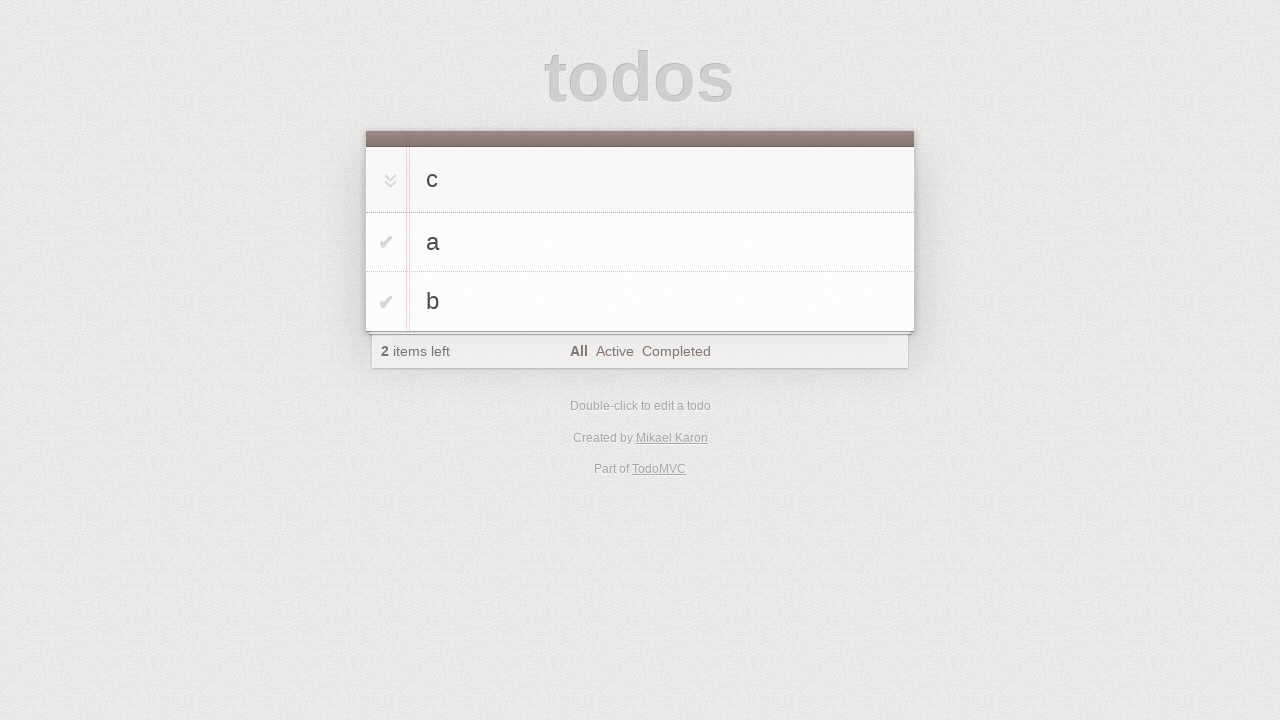

Pressed Enter to add third todo 'c' on #new-todo
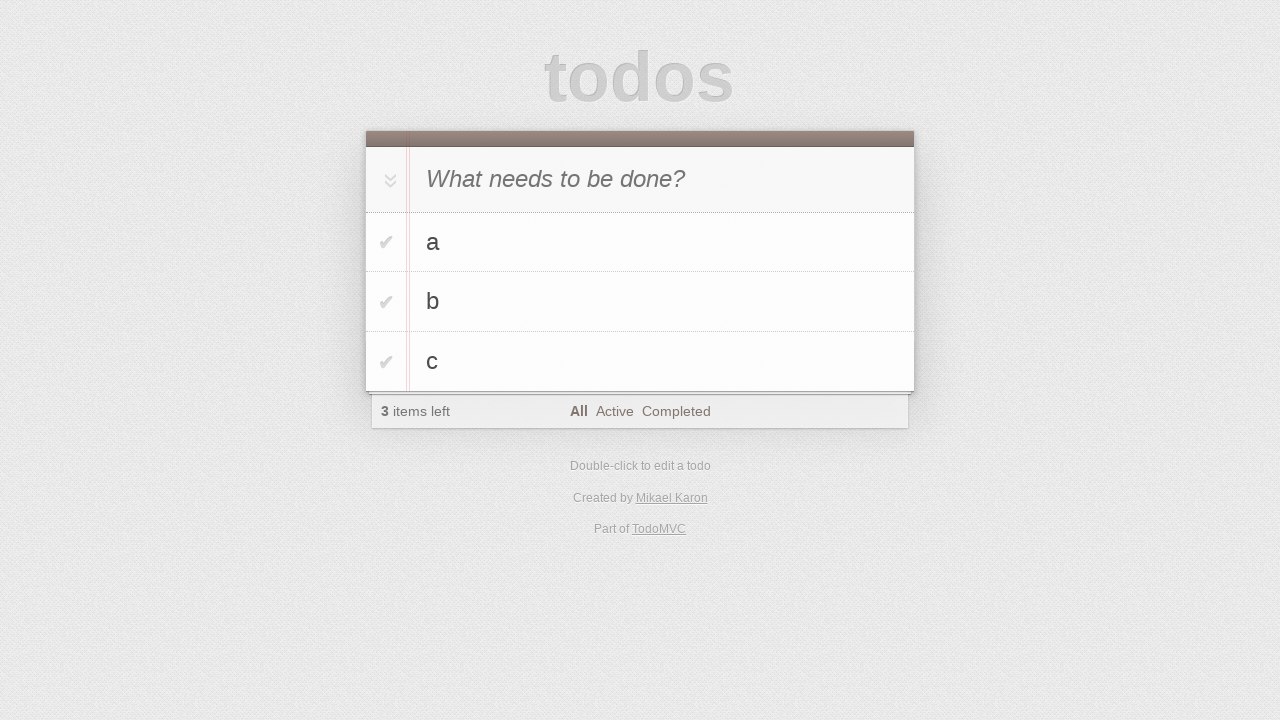

Verified todos are displayed in the list
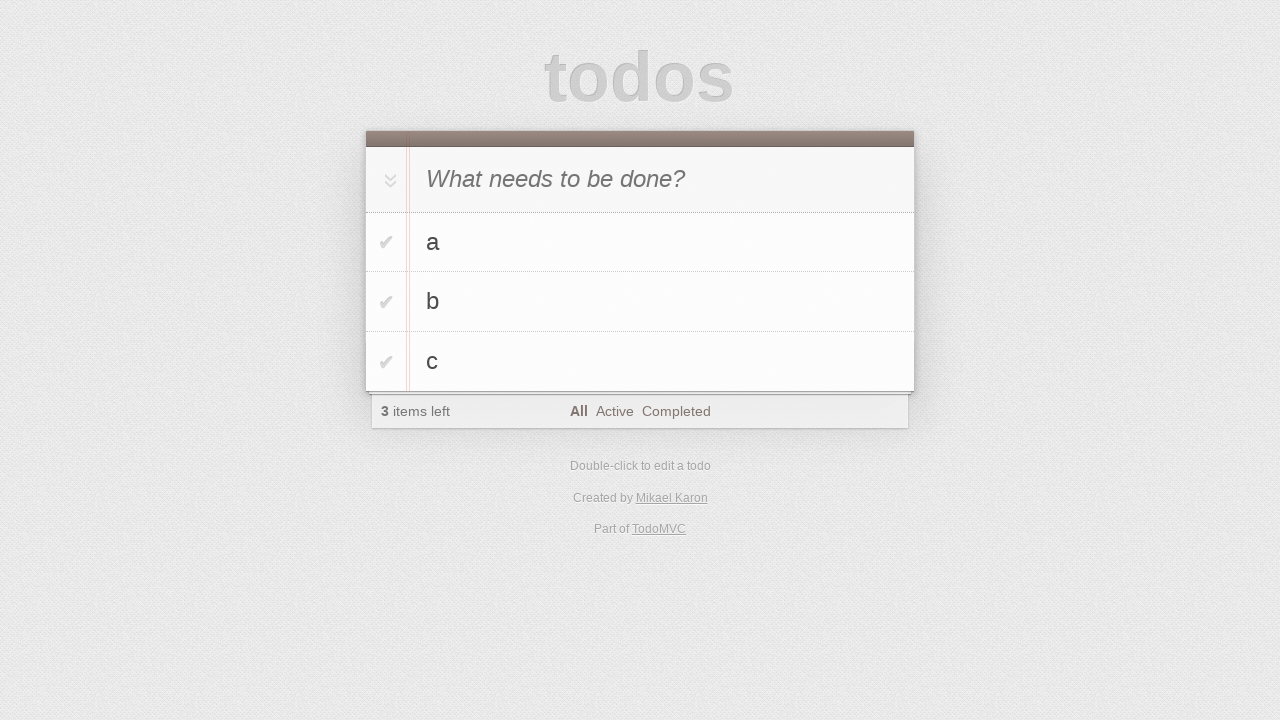

Double-clicked on todo 'b' to enter edit mode at (640, 302) on #todo-list>li:has-text('b')
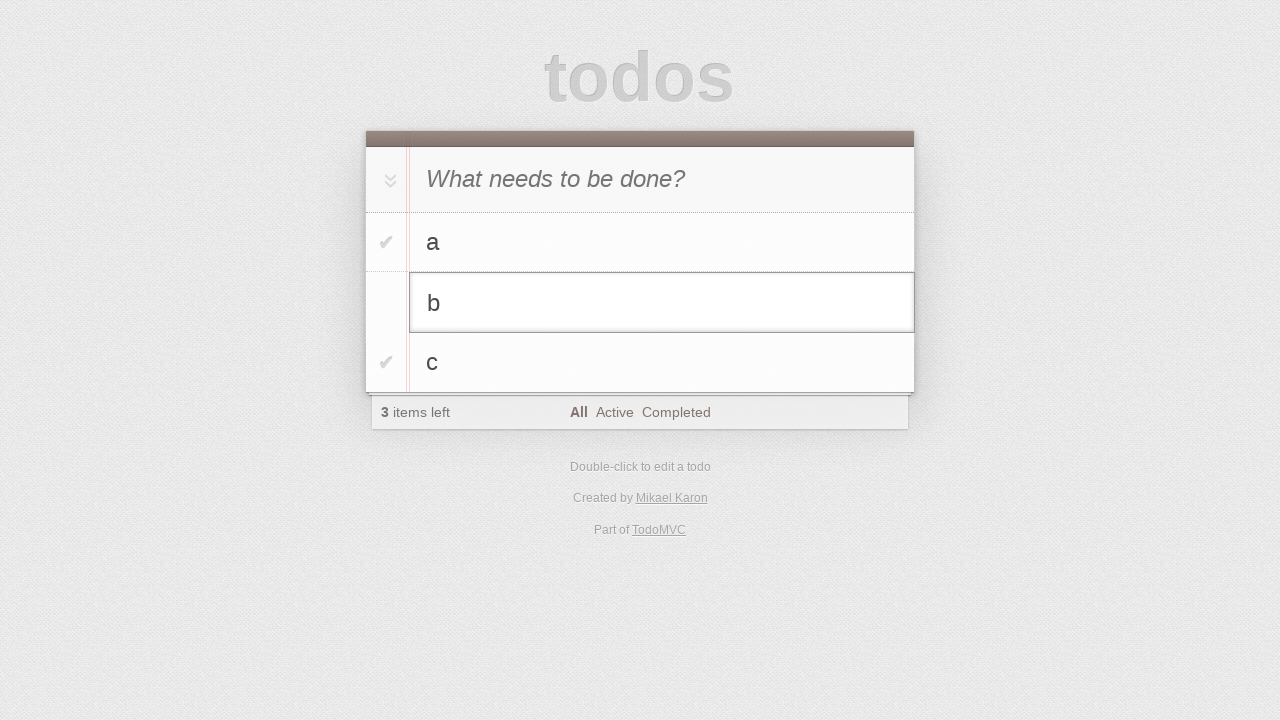

Filled edit field with 'b edited' on #todo-list>li.editing .edit
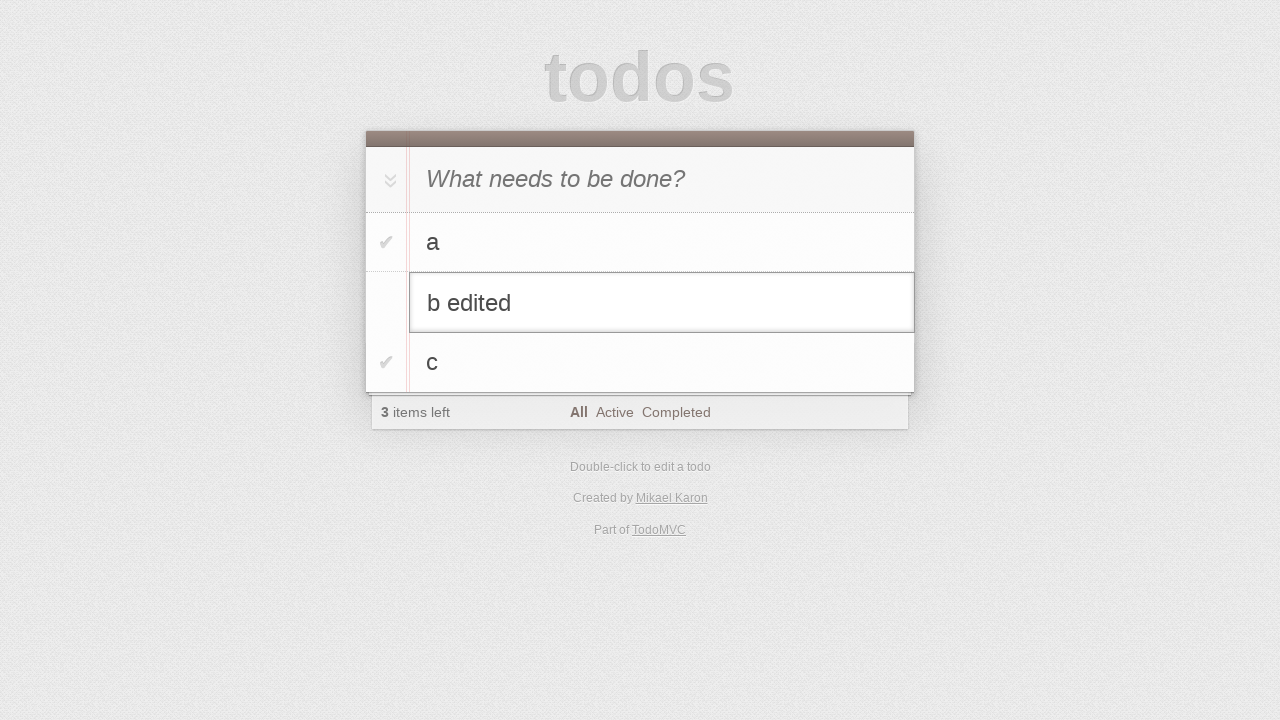

Pressed Enter to confirm edit of todo 'b' to 'b edited' on #todo-list>li.editing .edit
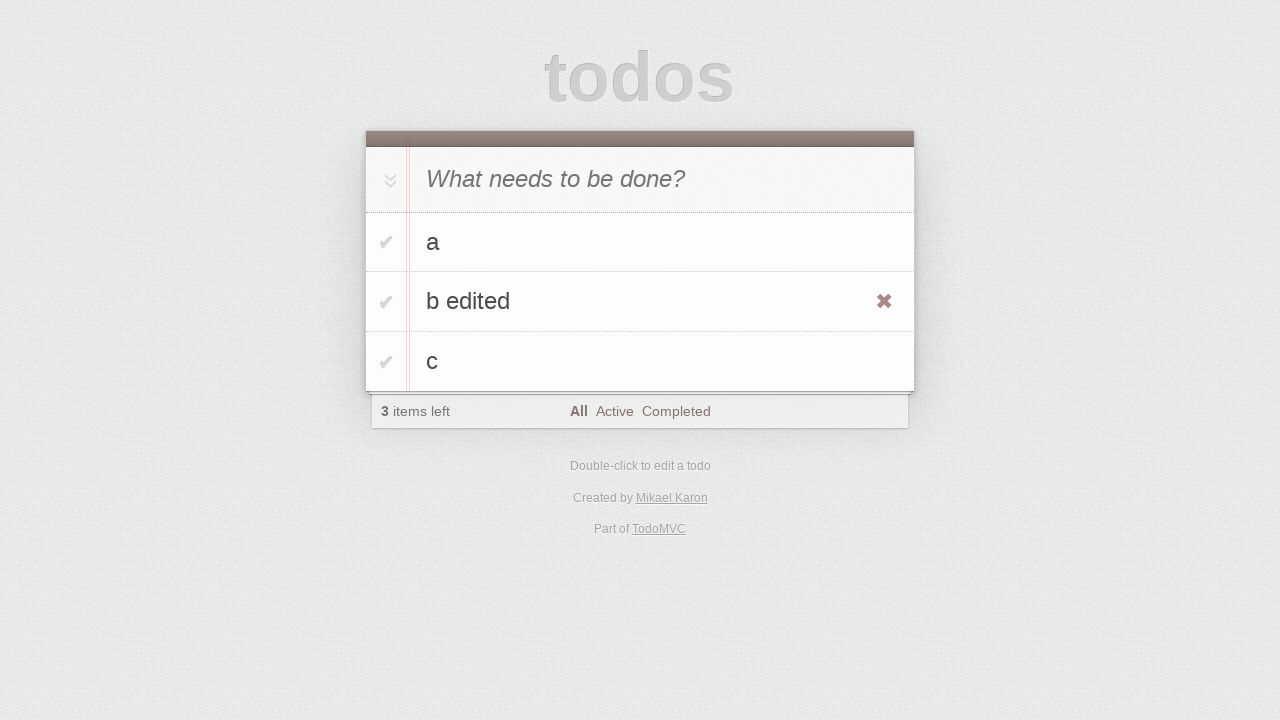

Clicked toggle button to mark 'b edited' as completed at (386, 302) on #todo-list>li:has-text('b edited') .toggle
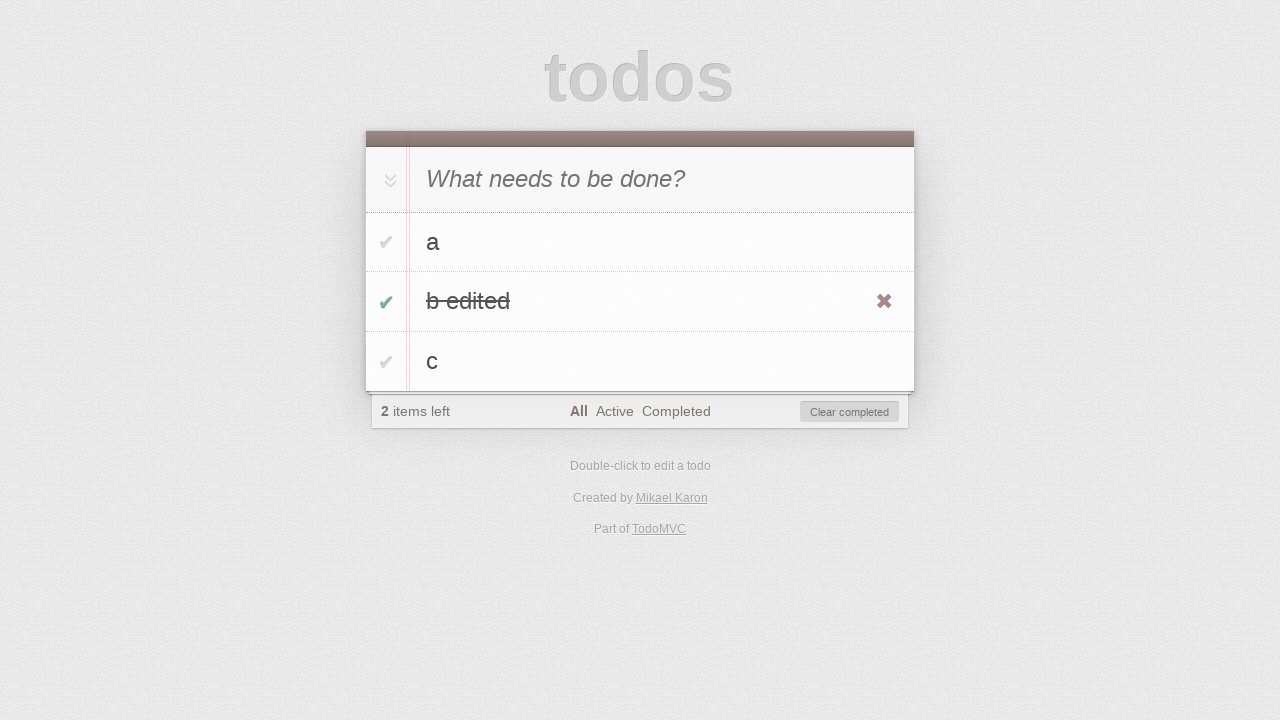

Clicked clear-completed button to remove completed todos at (850, 412) on #clear-completed
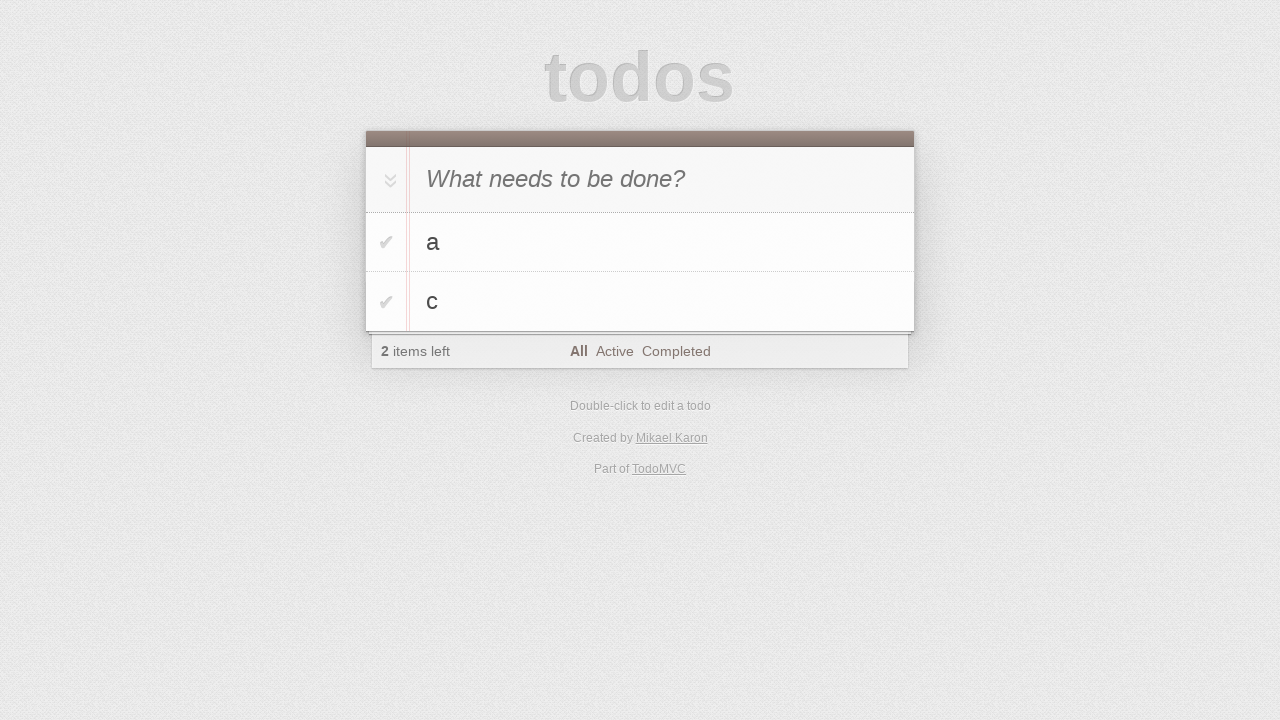

Double-clicked on todo 'c' to enter edit mode at (640, 302) on #todo-list>li:has-text('c')
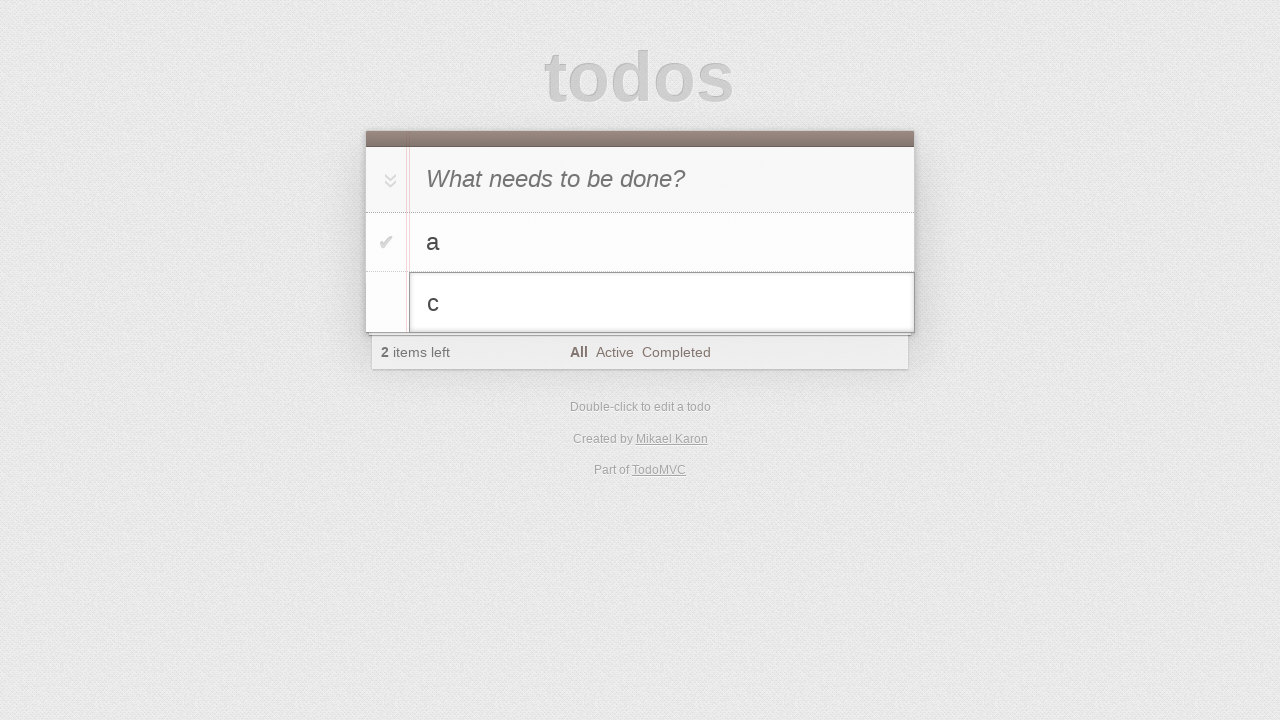

Filled edit field with 'c to be canceled' on #todo-list>li.editing .edit
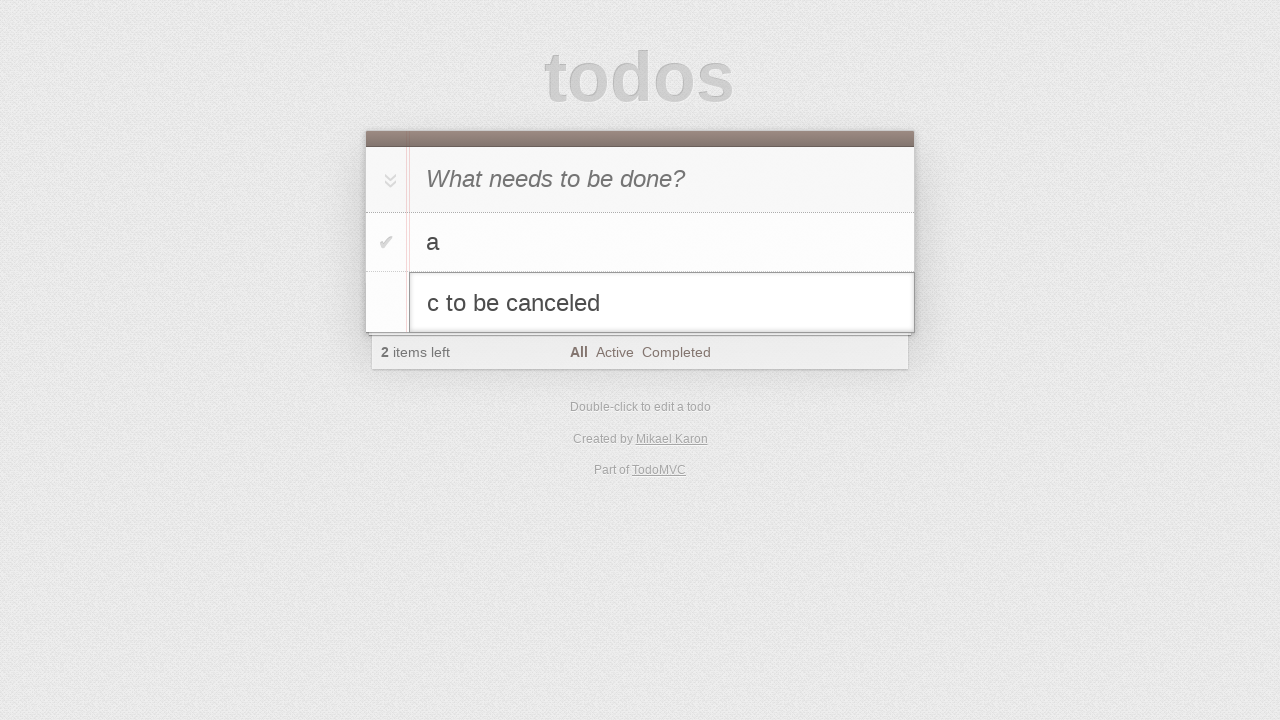

Pressed Escape to cancel edit on todo 'c' on #todo-list>li.editing .edit
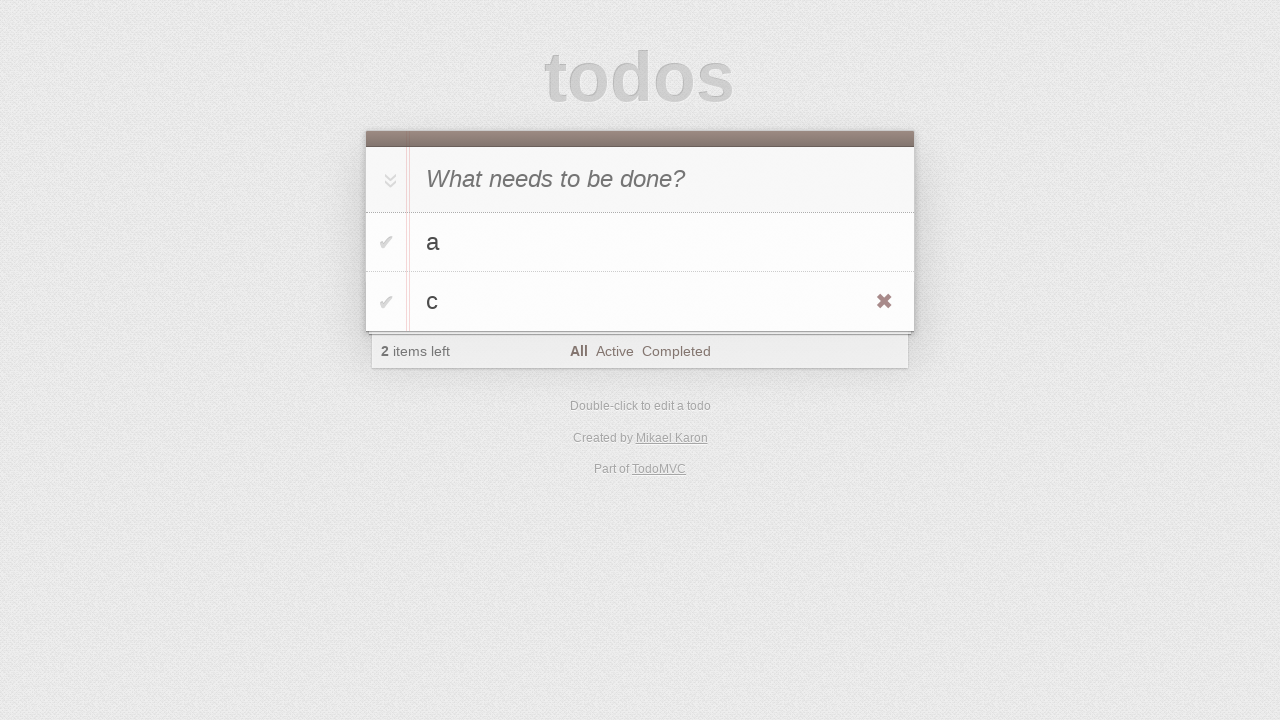

Hovered over todo 'c' to reveal destroy button at (640, 302) on #todo-list>li:has-text('c')
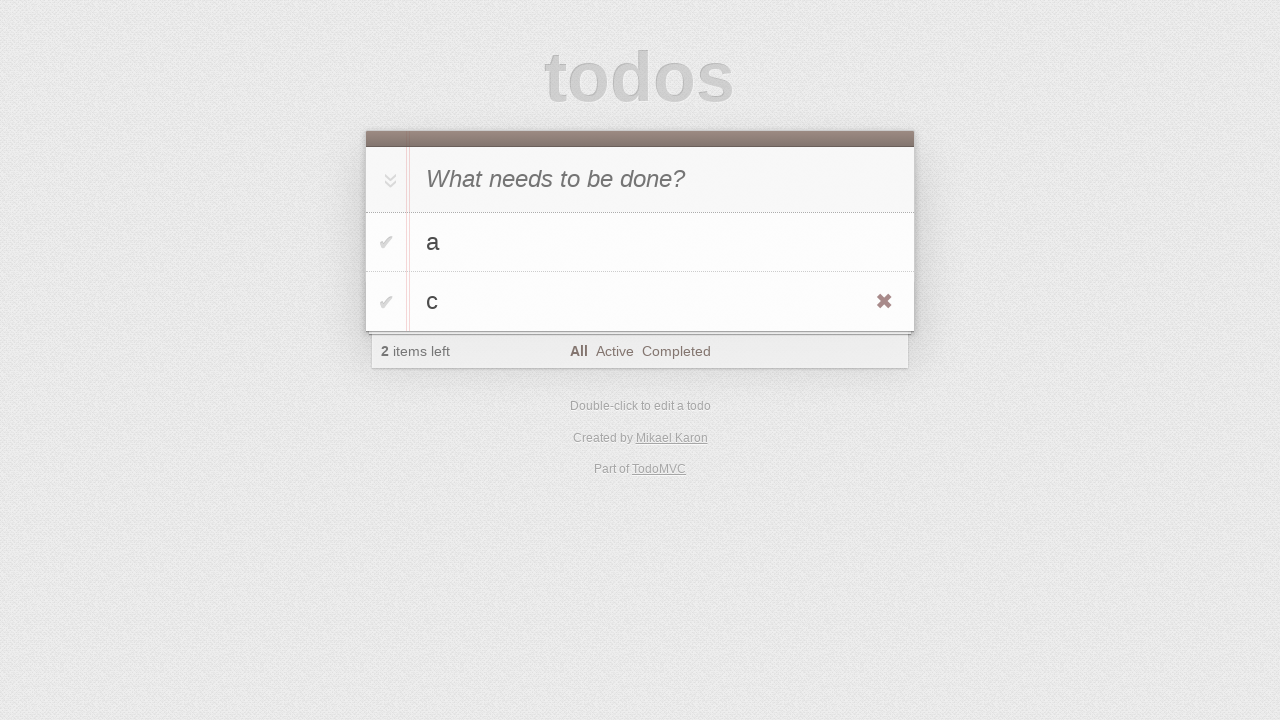

Clicked destroy button to delete todo 'c' at (884, 302) on #todo-list>li:has-text('c') .destroy
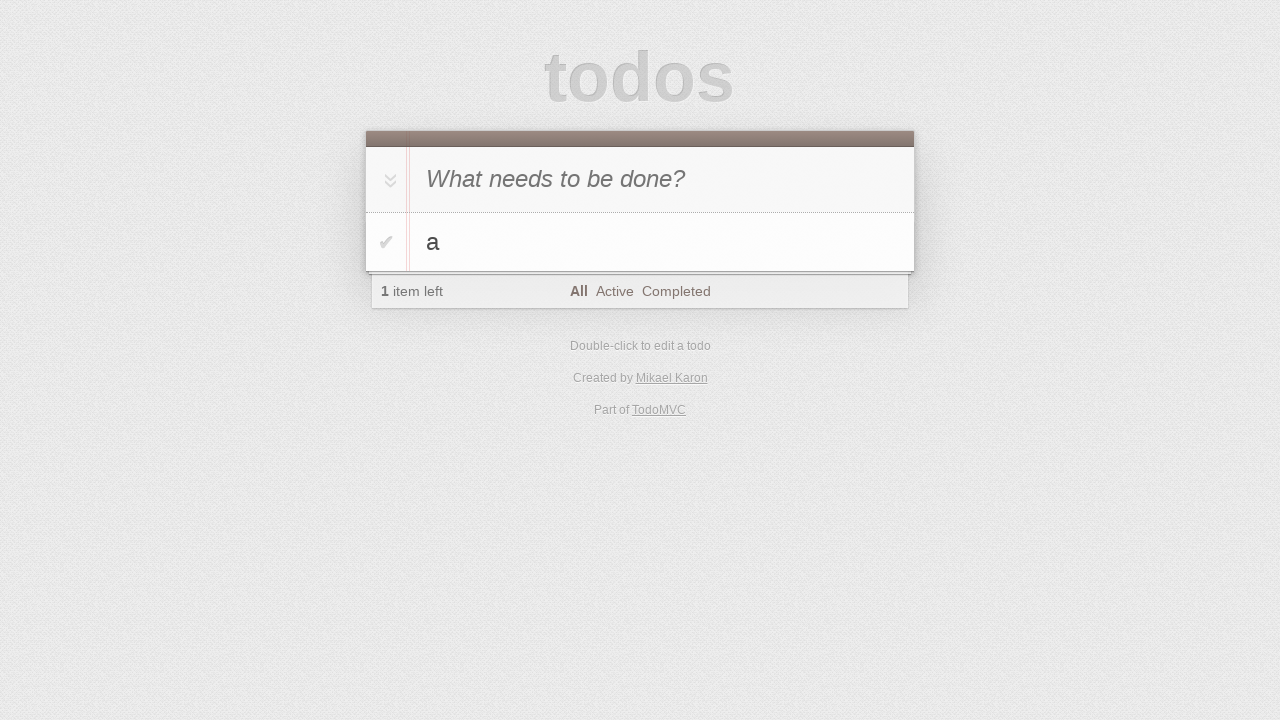

Verified that only todo 'a' remains in the list
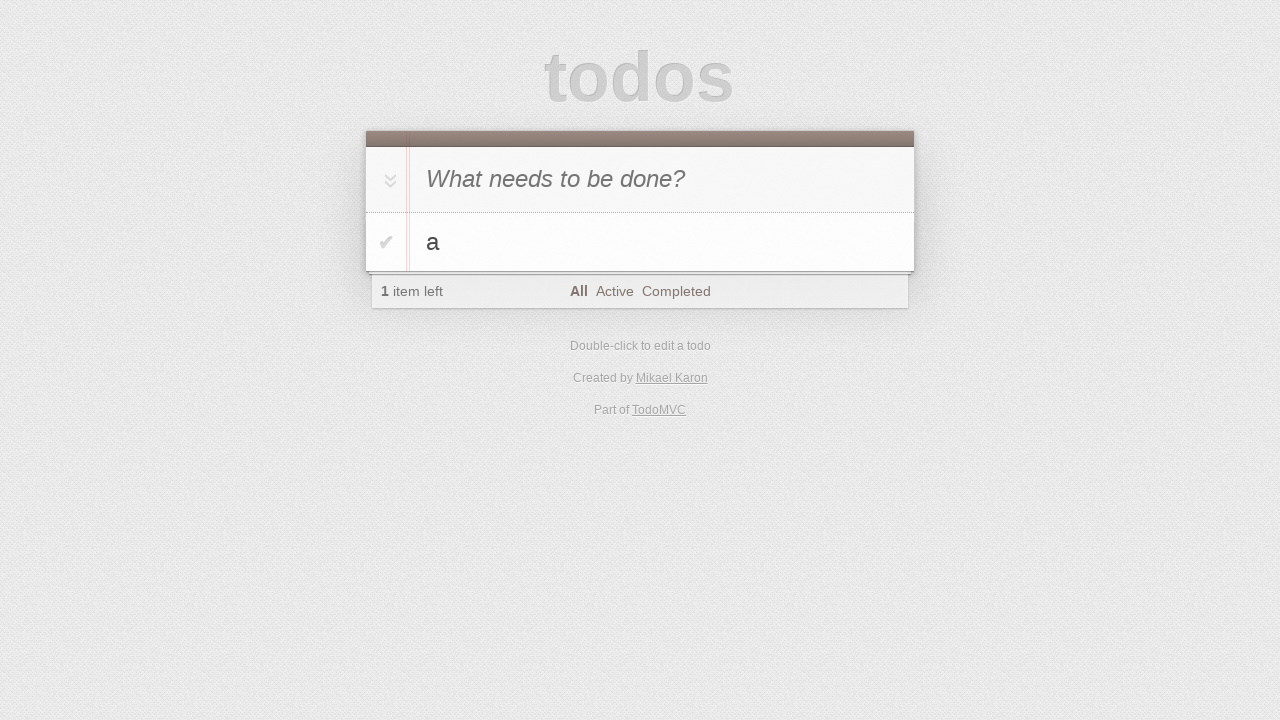

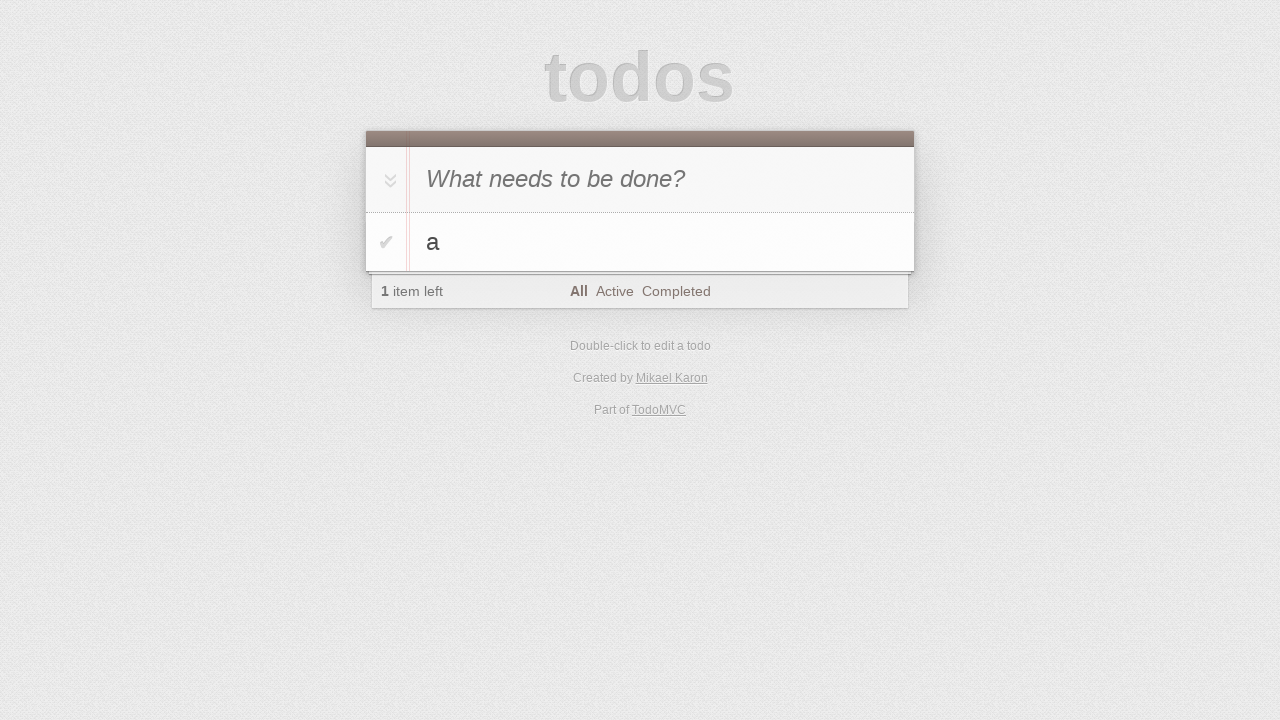